Tests that the browser back button works correctly with filter navigation

Starting URL: https://demo.playwright.dev/todomvc

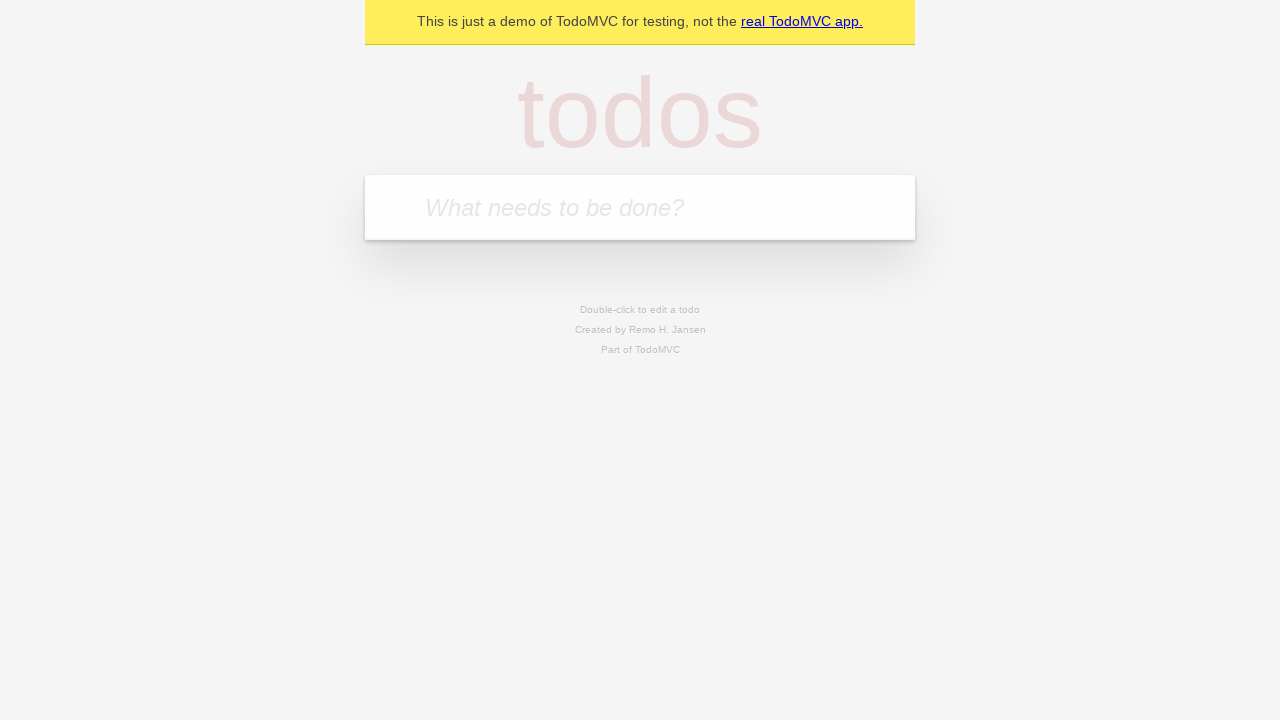

Filled new todo field with 'buy some cheese' on .new-todo
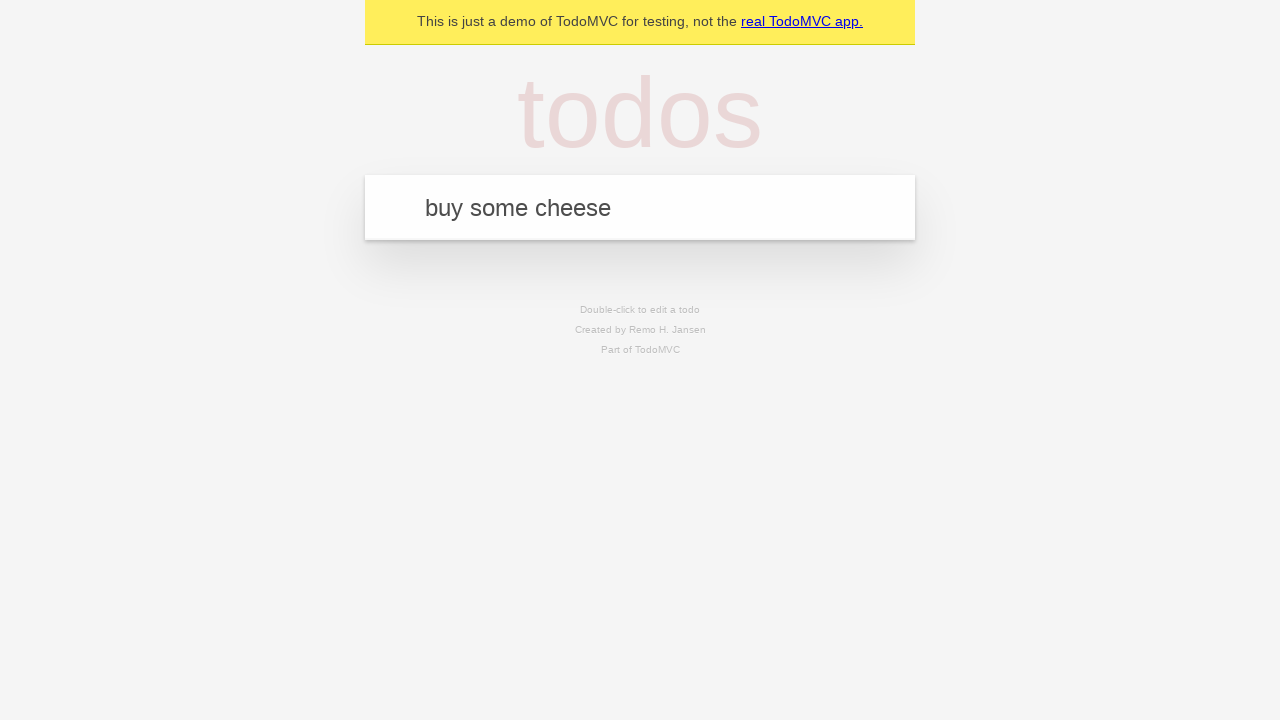

Pressed Enter to create first todo on .new-todo
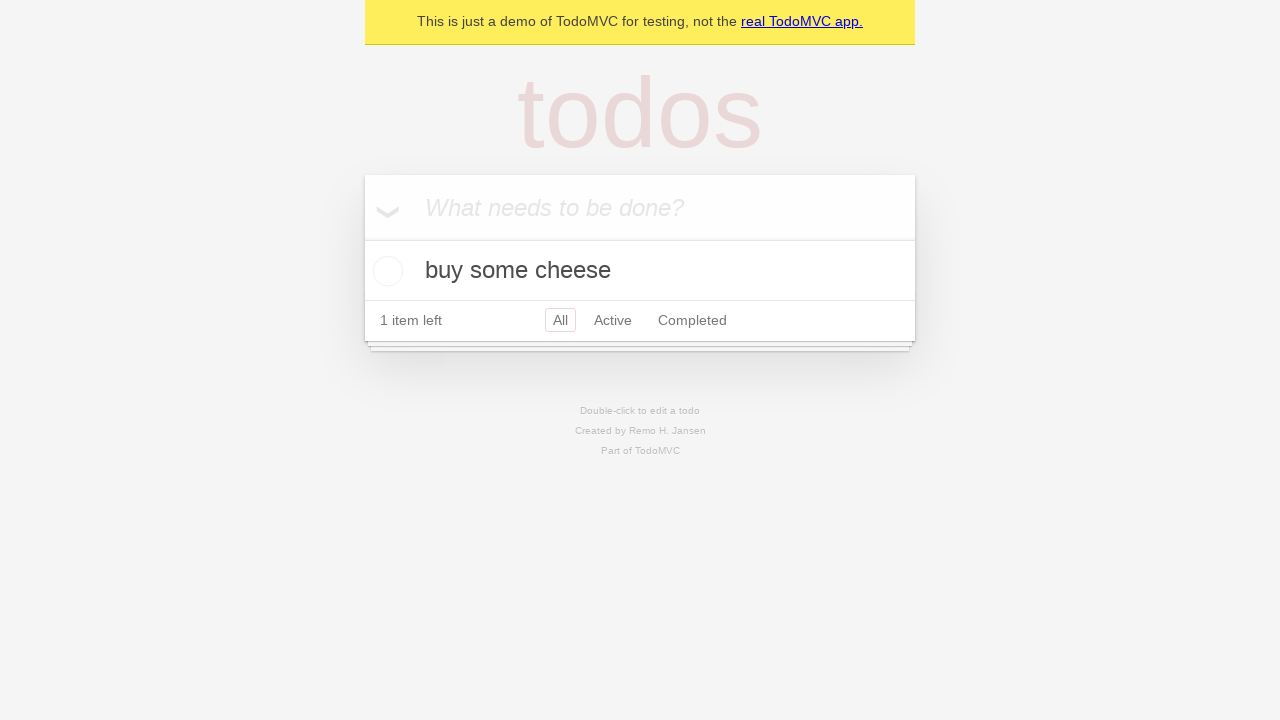

Filled new todo field with 'feed the cat' on .new-todo
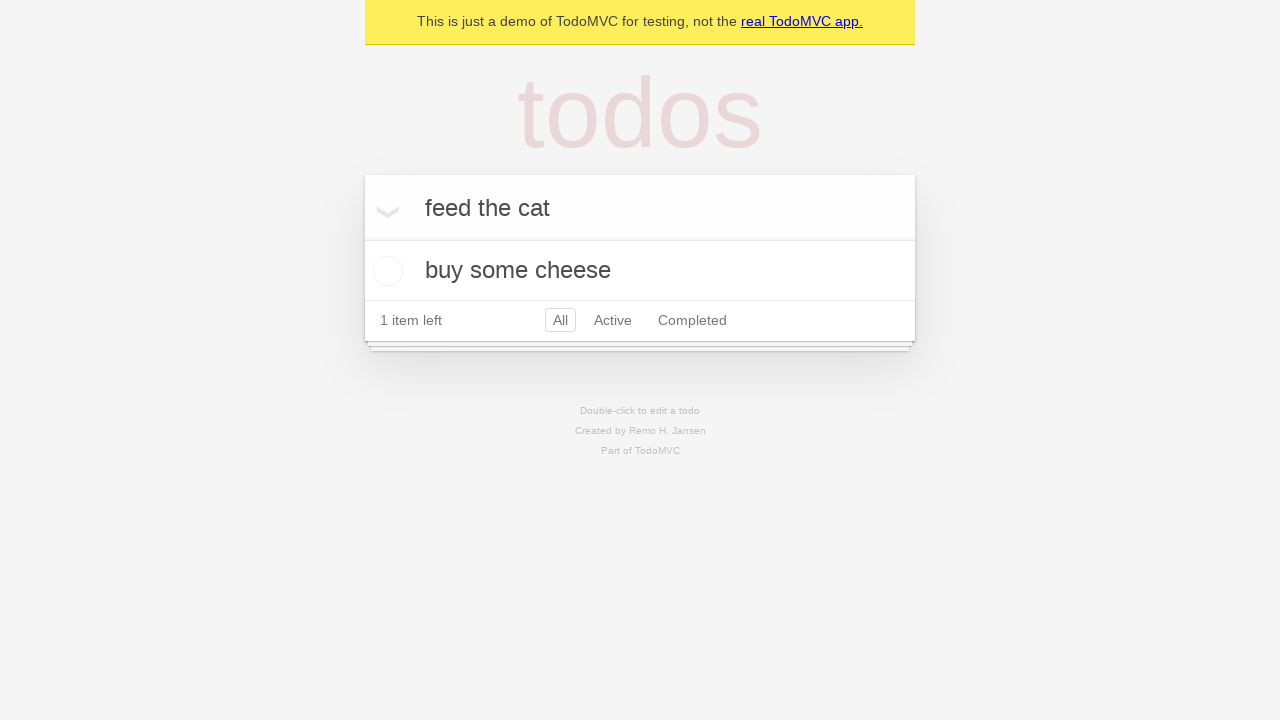

Pressed Enter to create second todo on .new-todo
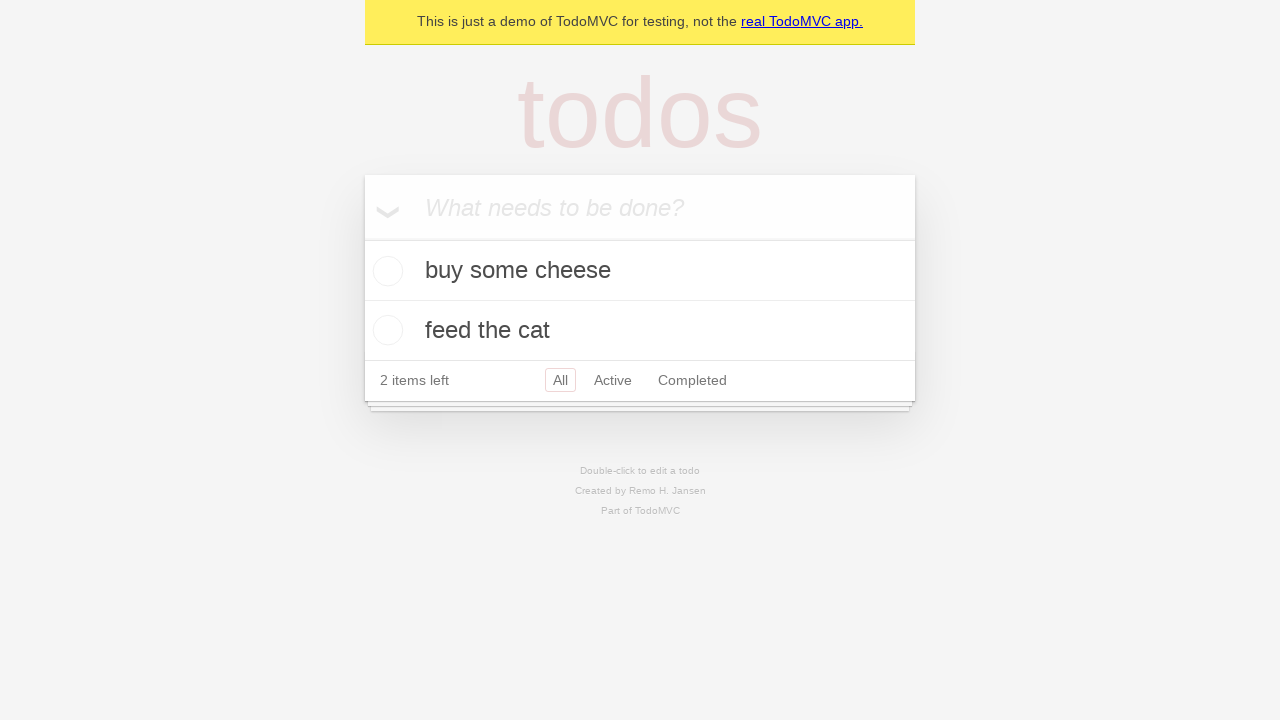

Filled new todo field with 'book a doctors appointment' on .new-todo
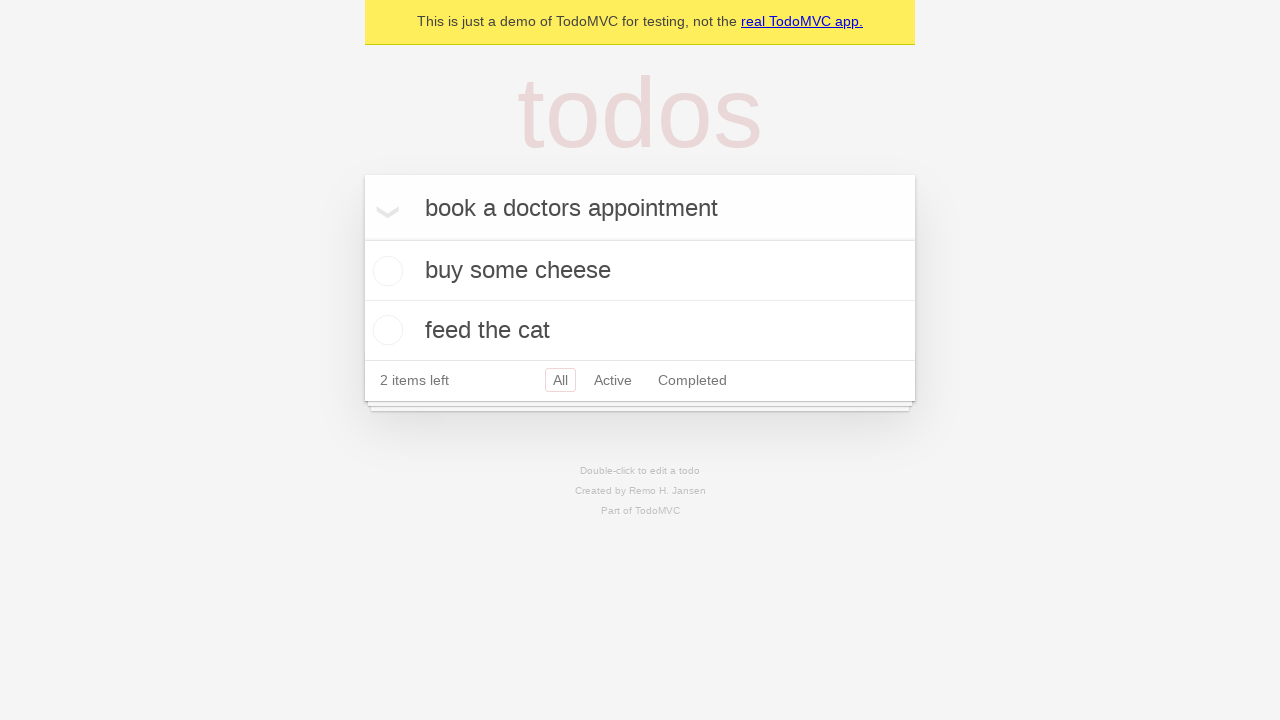

Pressed Enter to create third todo on .new-todo
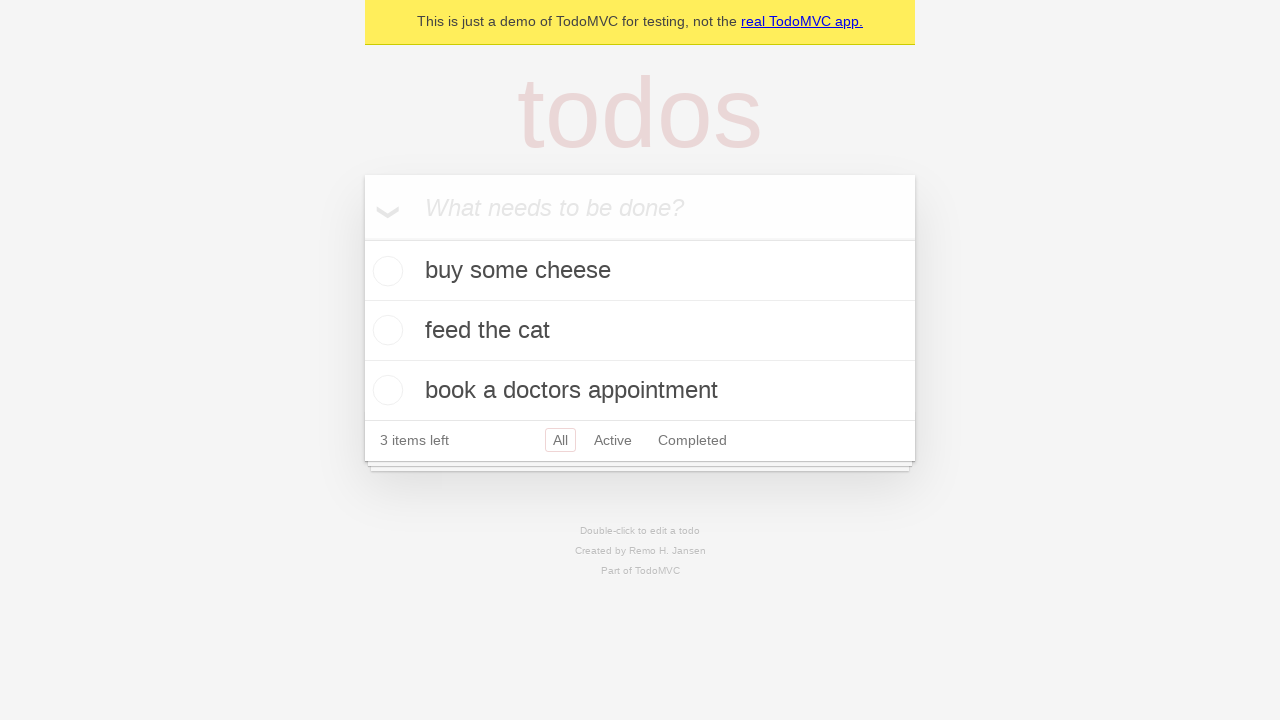

Checked the second todo item as completed at (385, 330) on .todo-list li .toggle >> nth=1
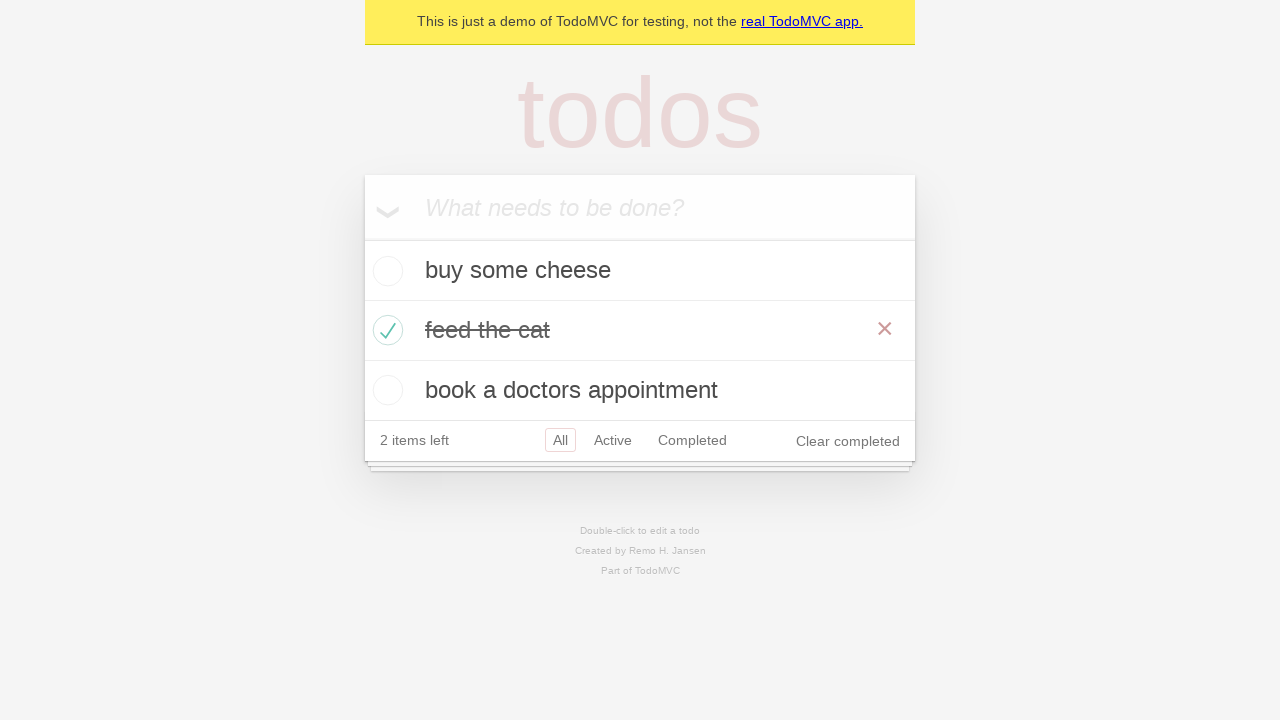

Clicked 'All' filter at (560, 440) on .filters >> text=All
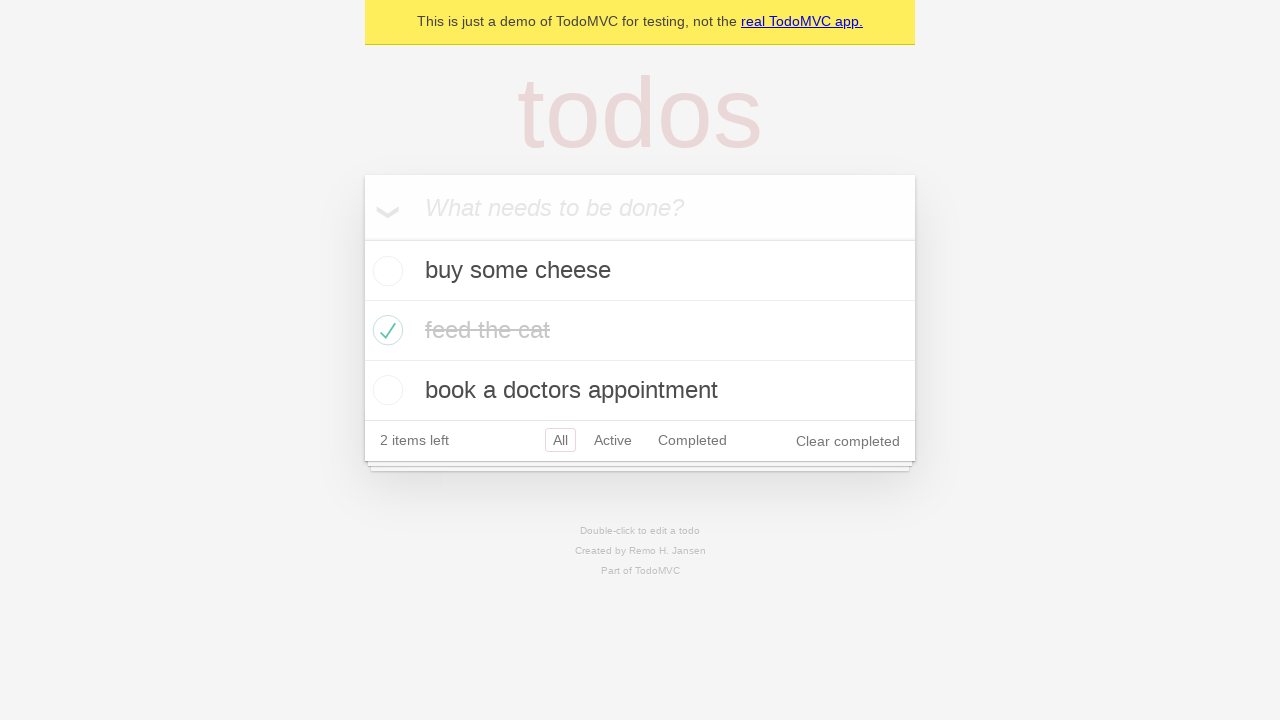

Clicked 'Active' filter at (613, 440) on .filters >> text=Active
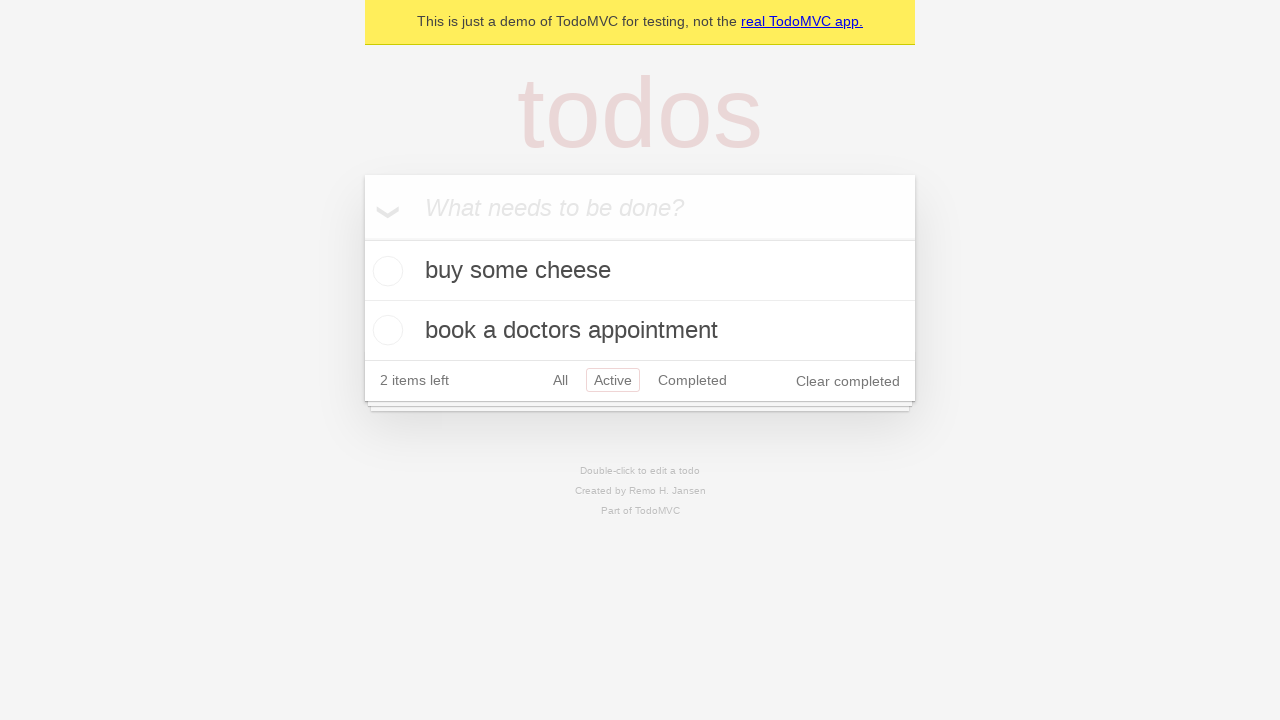

Clicked 'Completed' filter at (692, 380) on .filters >> text=Completed
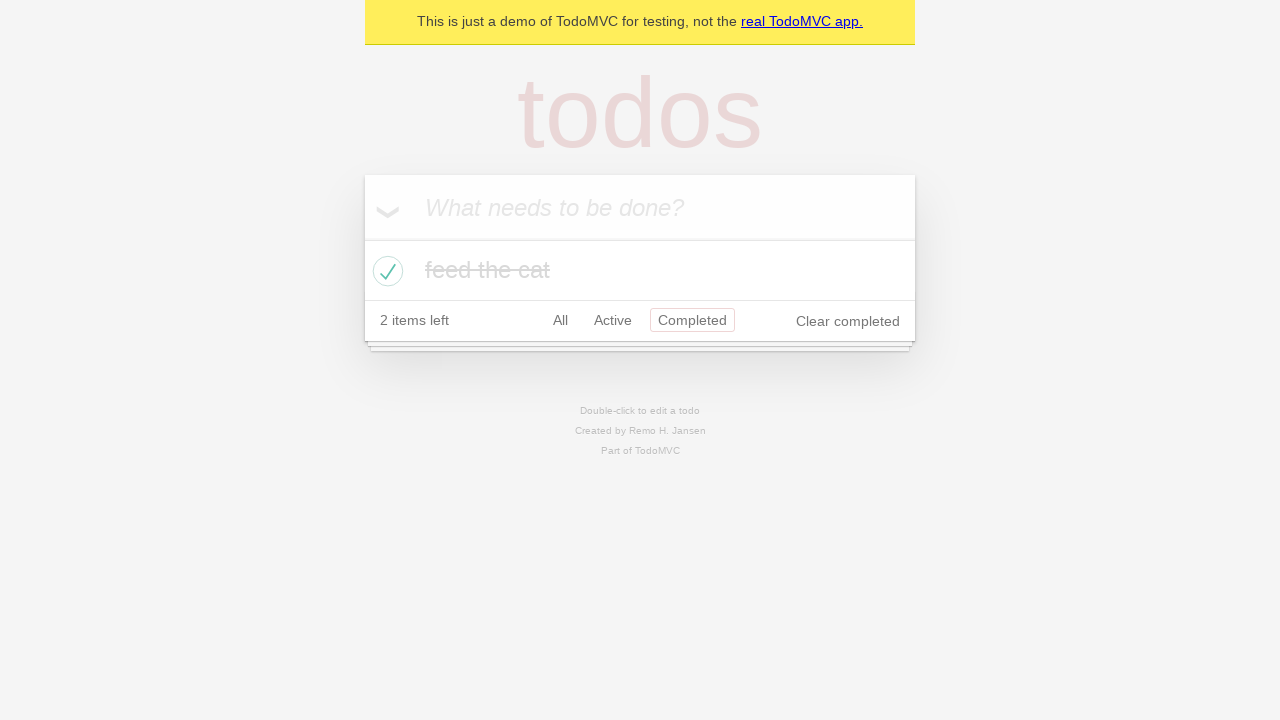

Navigated back using browser back button (from Completed to Active filter)
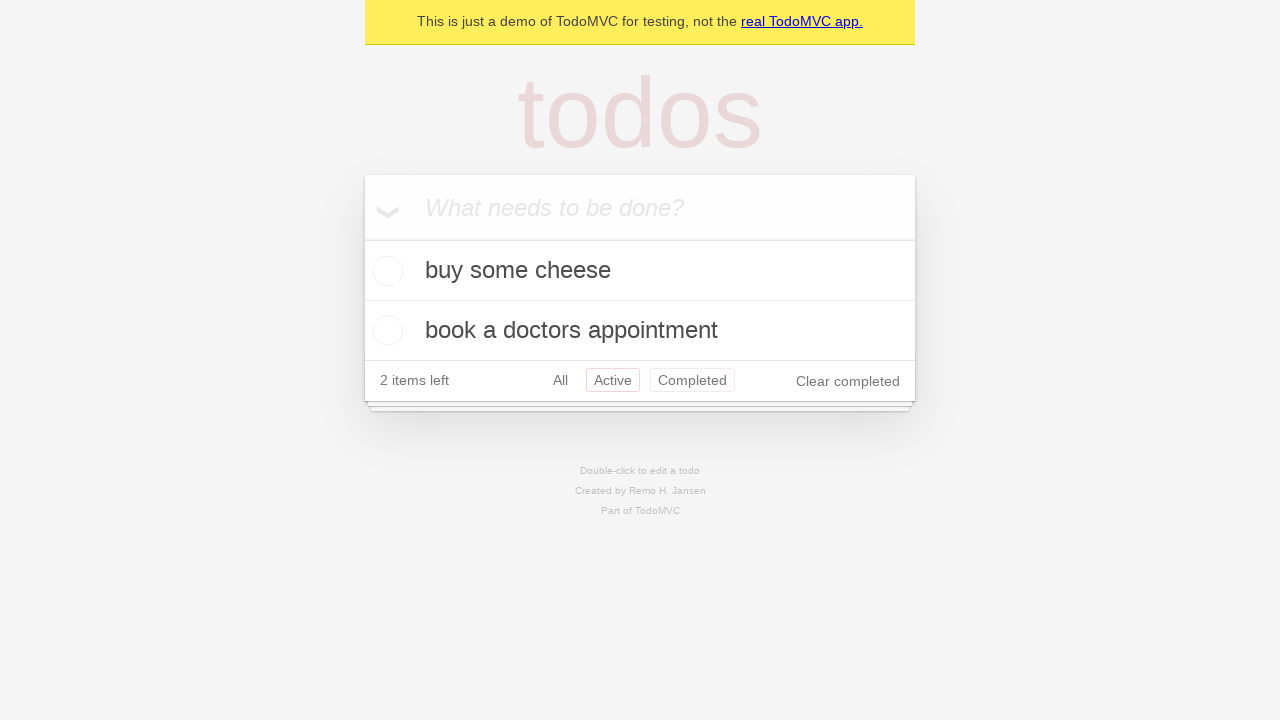

Navigated back using browser back button (from Active to All filter)
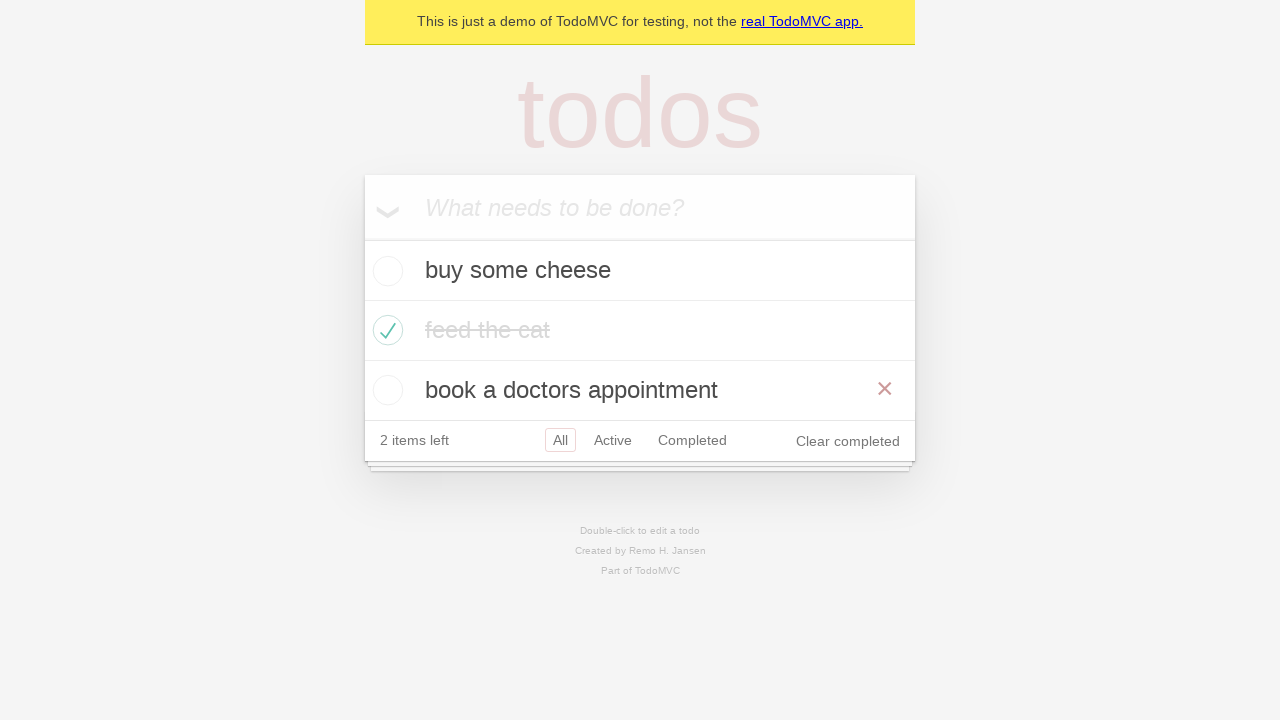

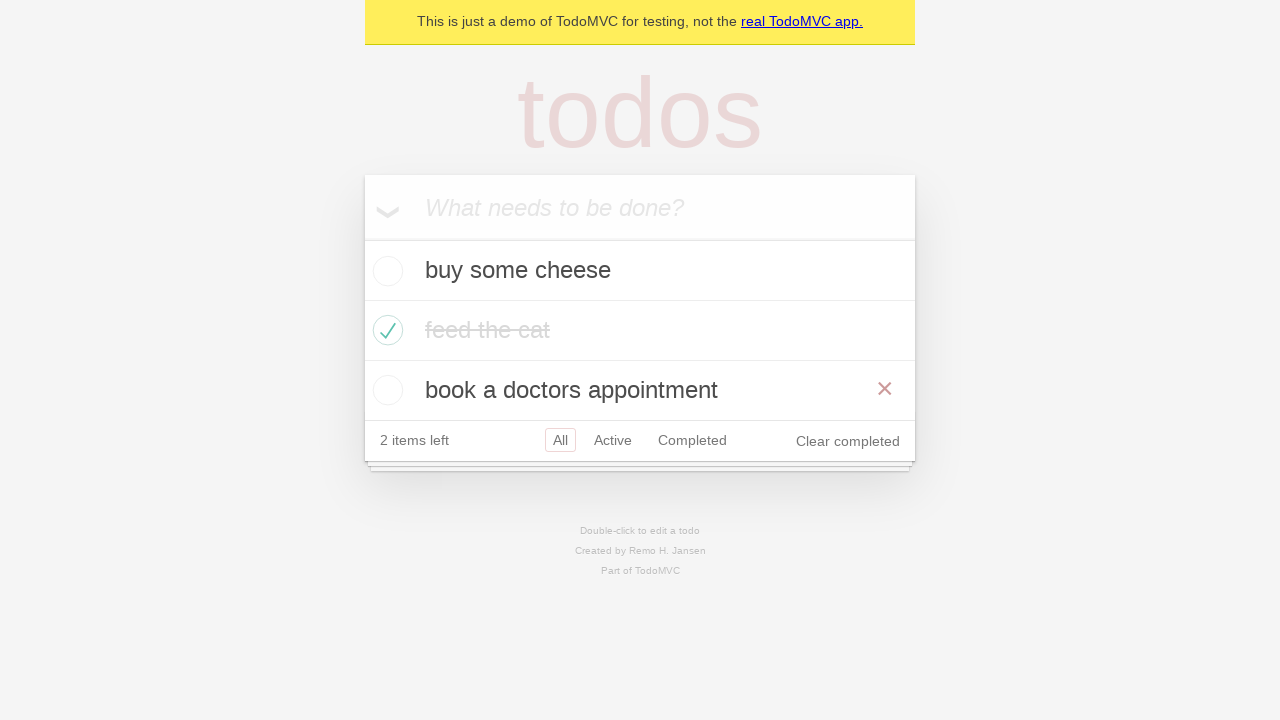